Tests a number entry form by entering a value, clicking submit, and verifying the error message or alert response.

Starting URL: https://kristinek.github.io/site/tasks/enter_a_number

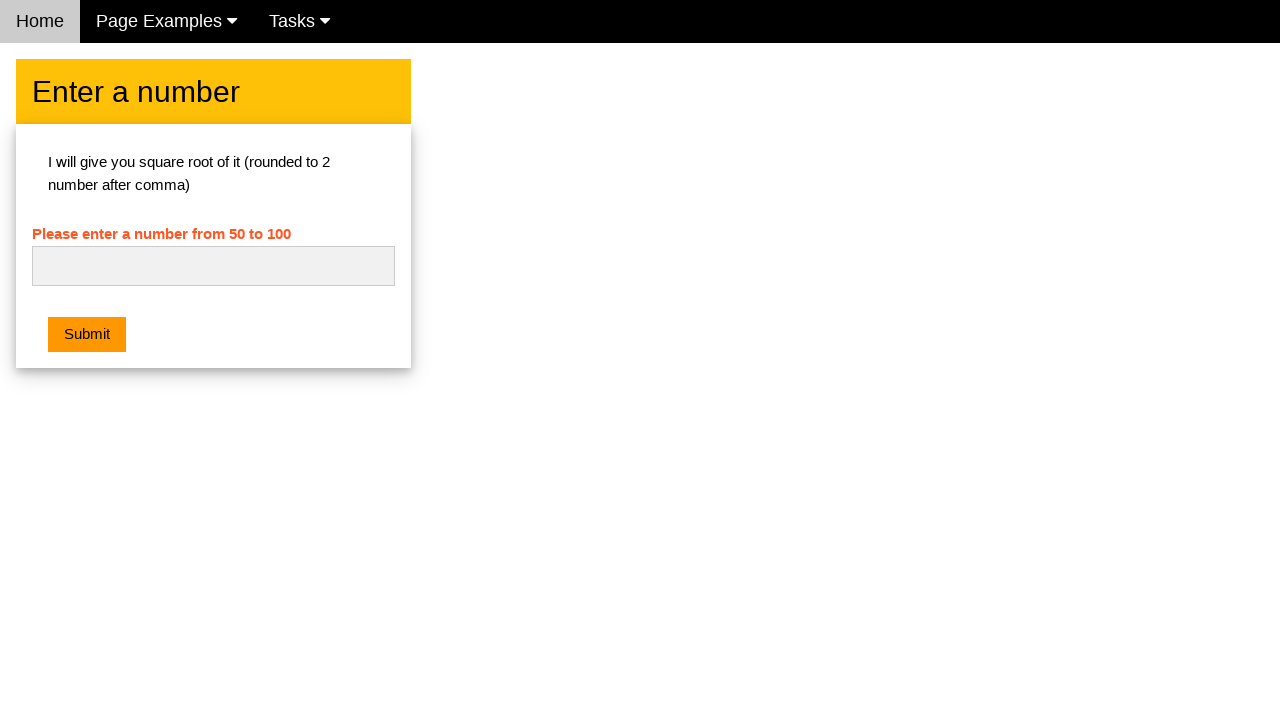

Entered 'abc' in the number input field on #numb
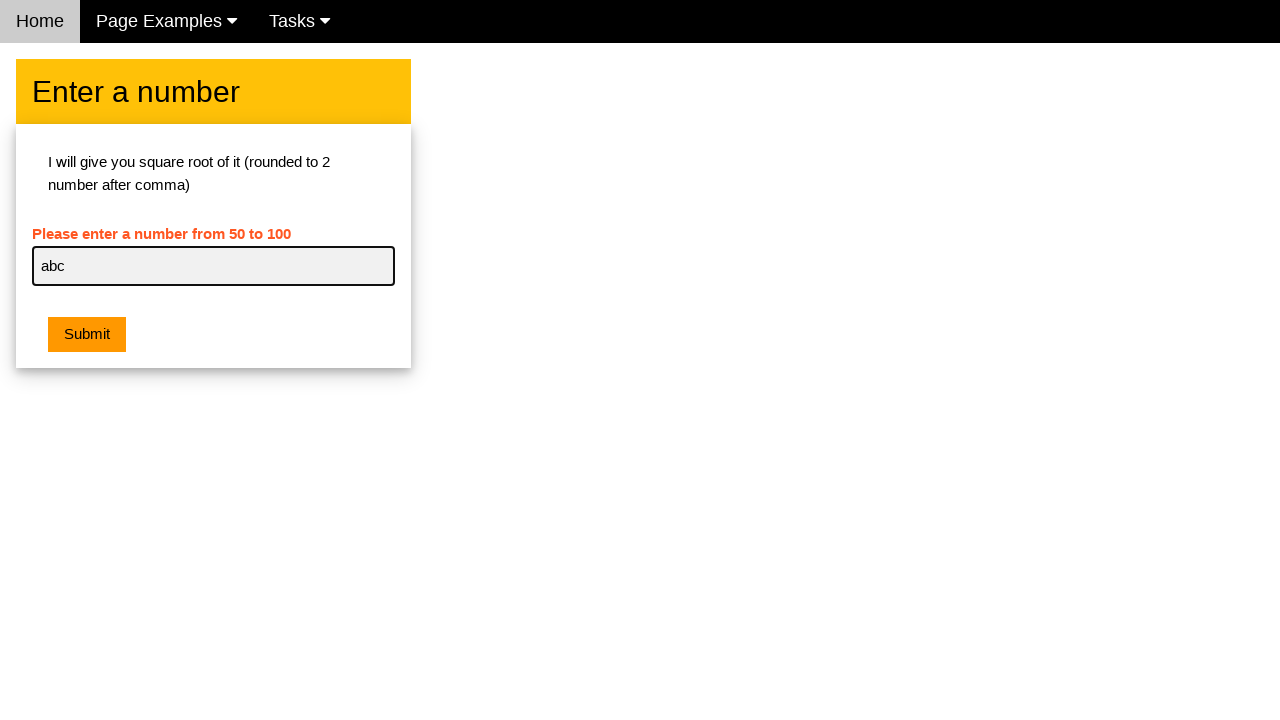

Clicked the submit button at (87, 335) on .w3-btn
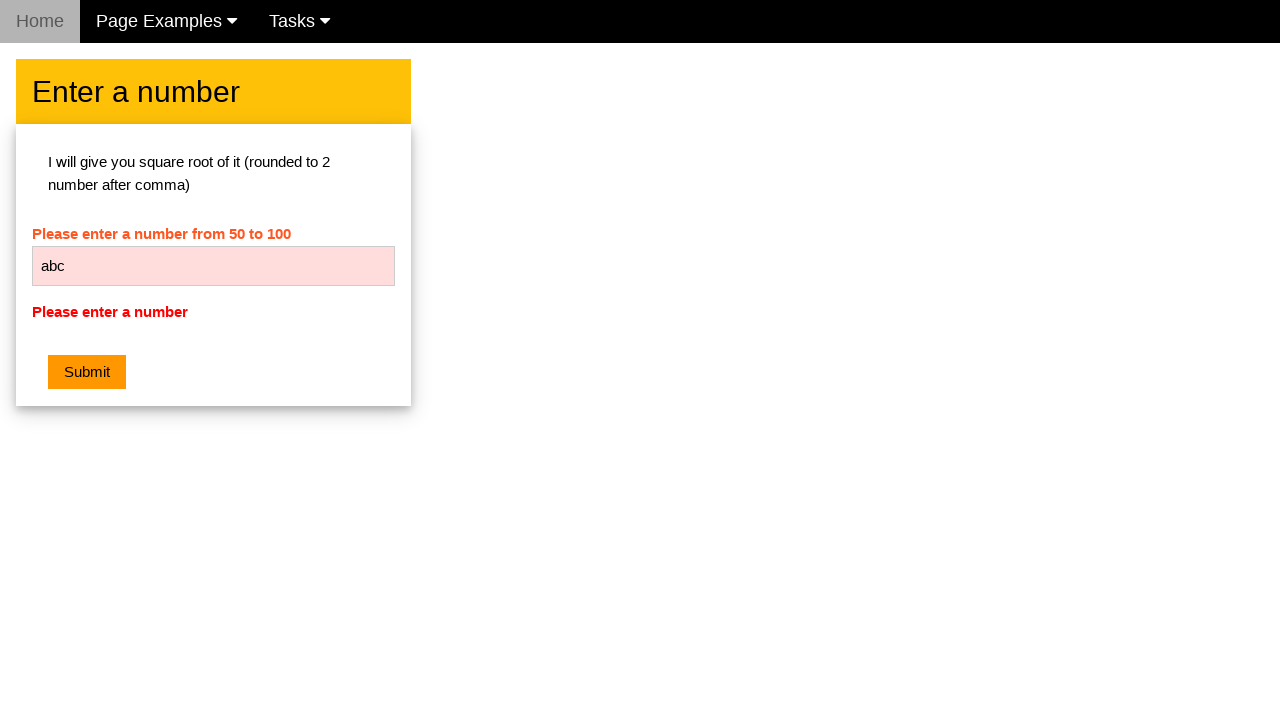

Retrieved error message text content
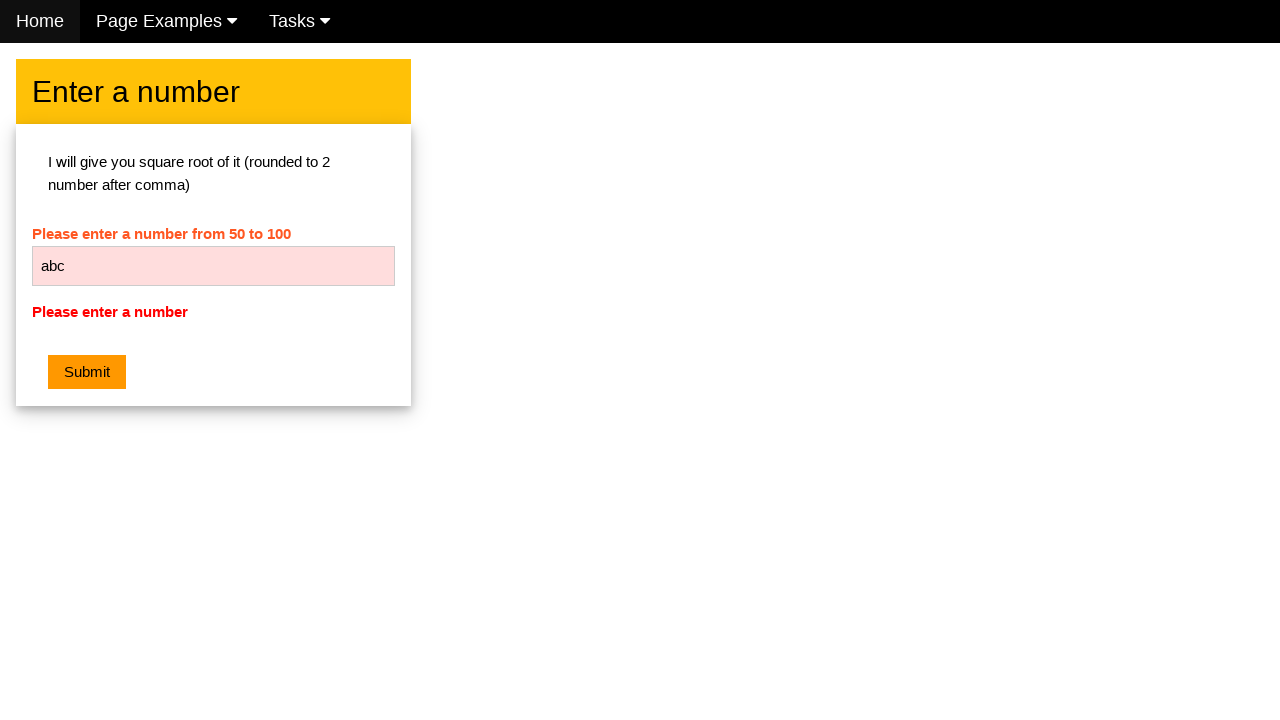

Verified error message matches expected text 'Please enter a number'
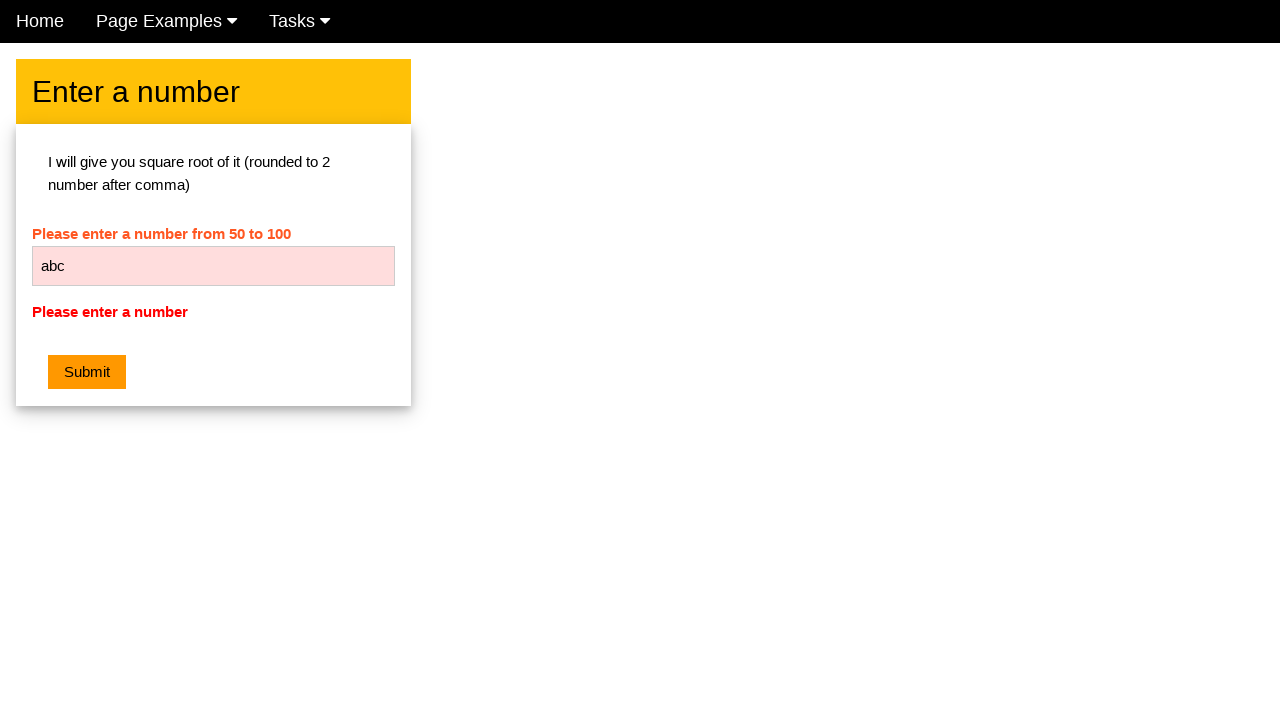

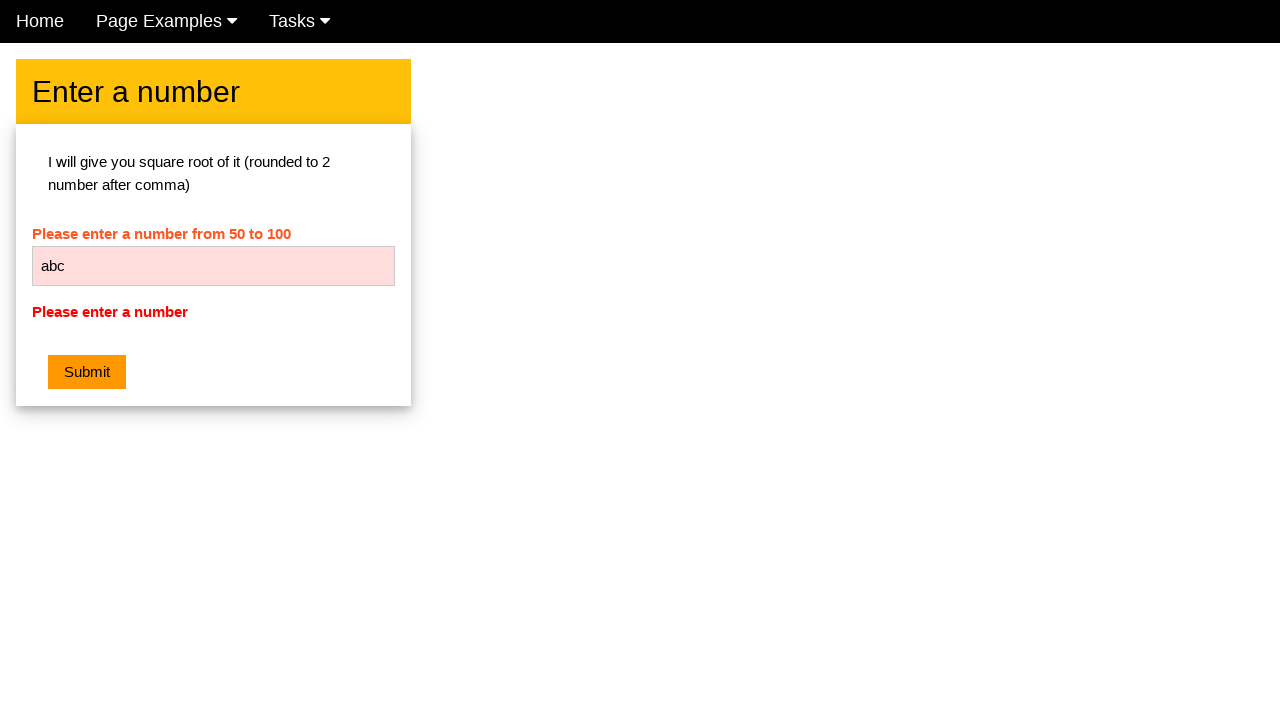